Tests displaying completed items by clicking the Completed filter

Starting URL: https://demo.playwright.dev/todomvc

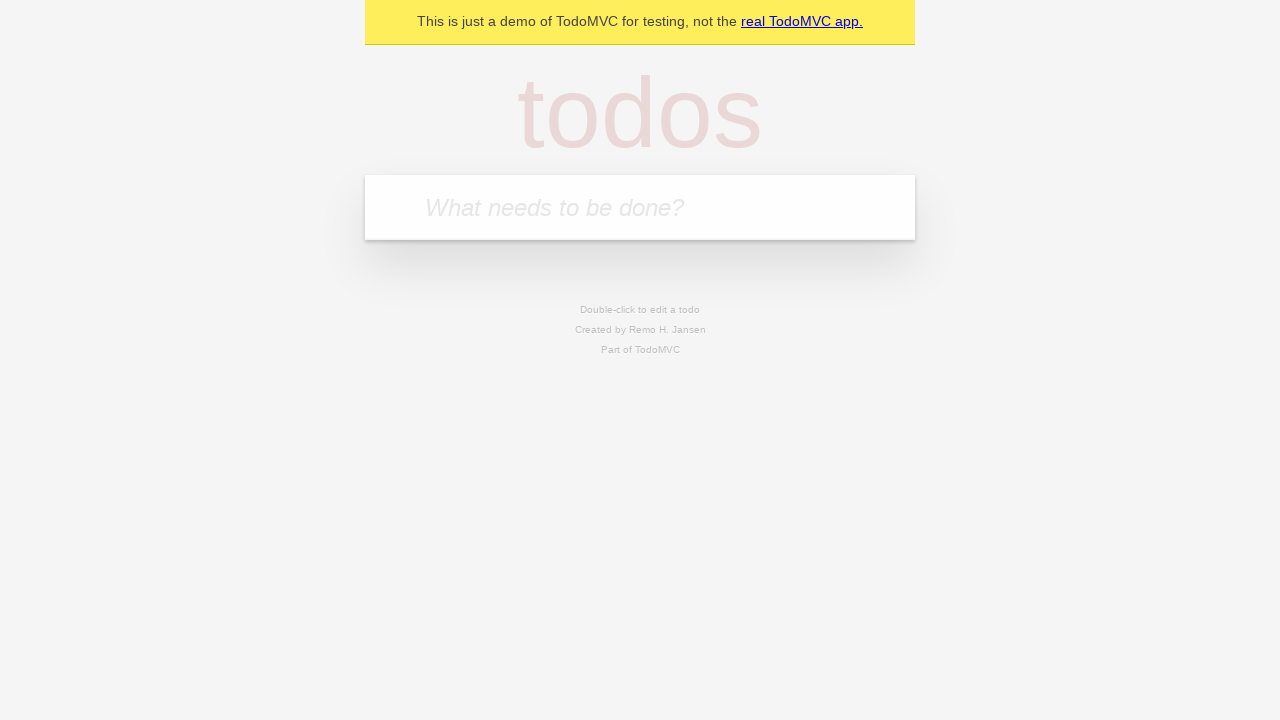

Filled new todo input with 'buy some cheese' on .new-todo
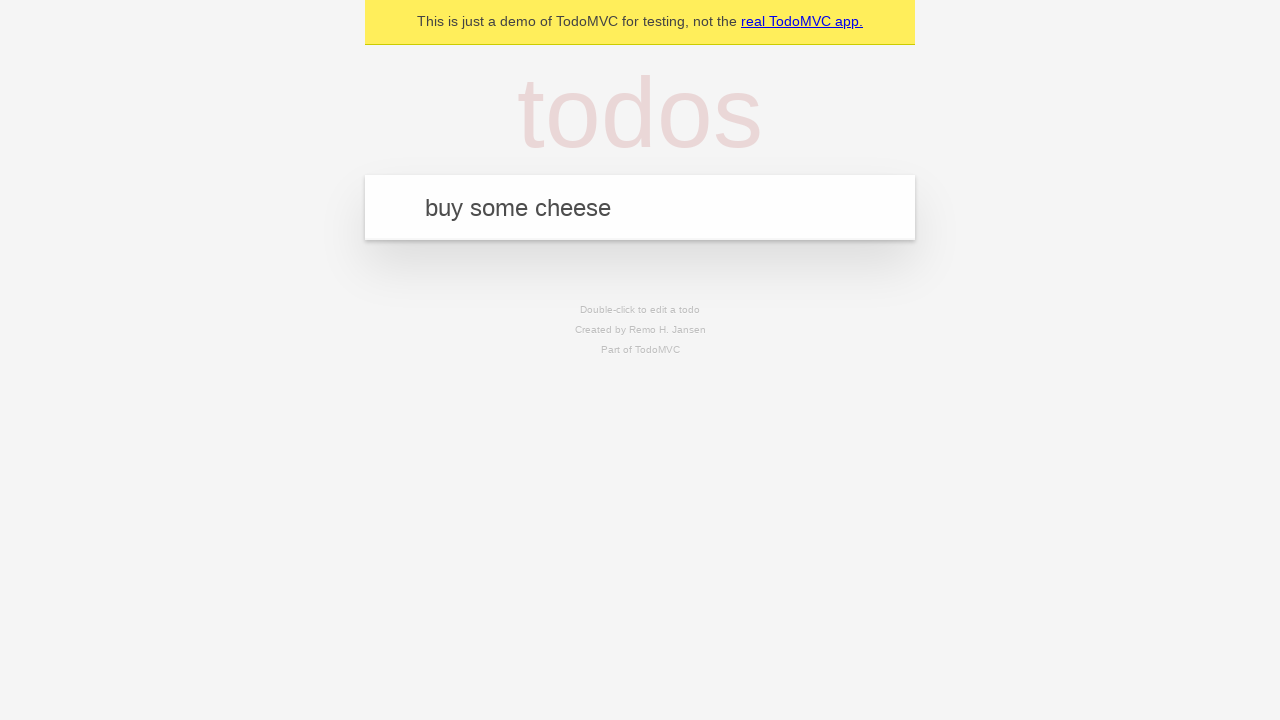

Pressed Enter to add first todo on .new-todo
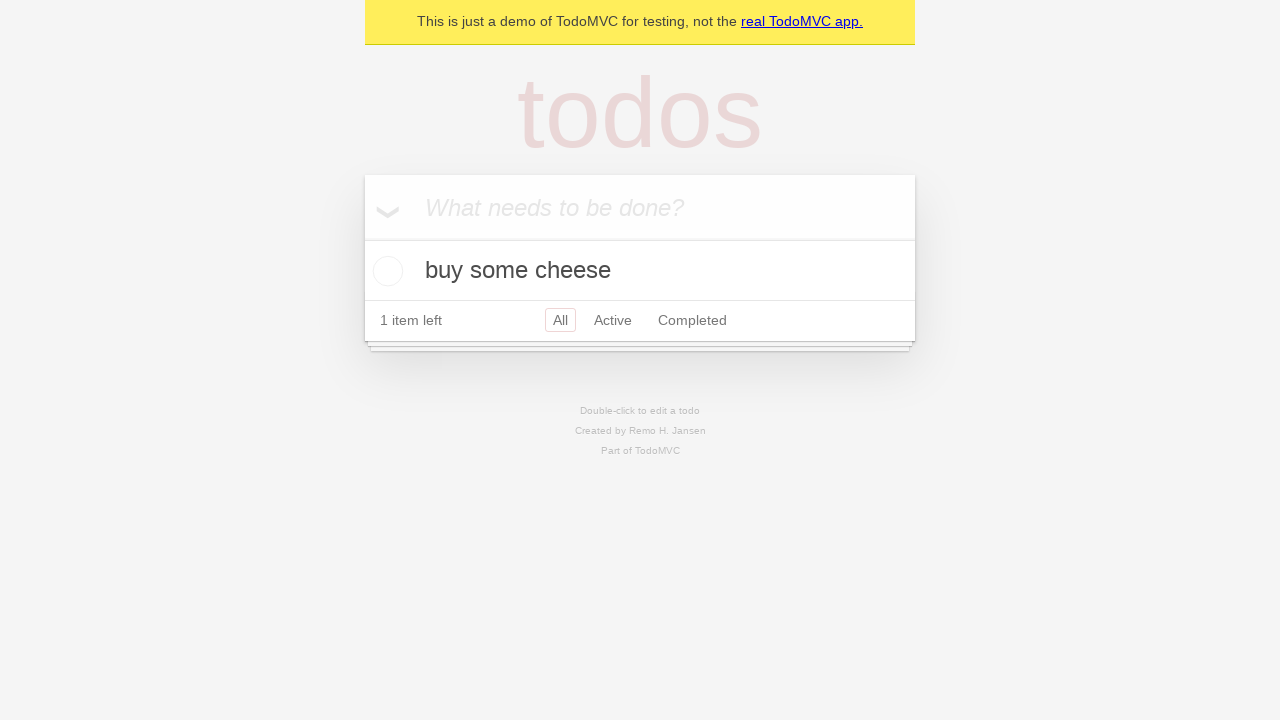

Filled new todo input with 'feed the cat' on .new-todo
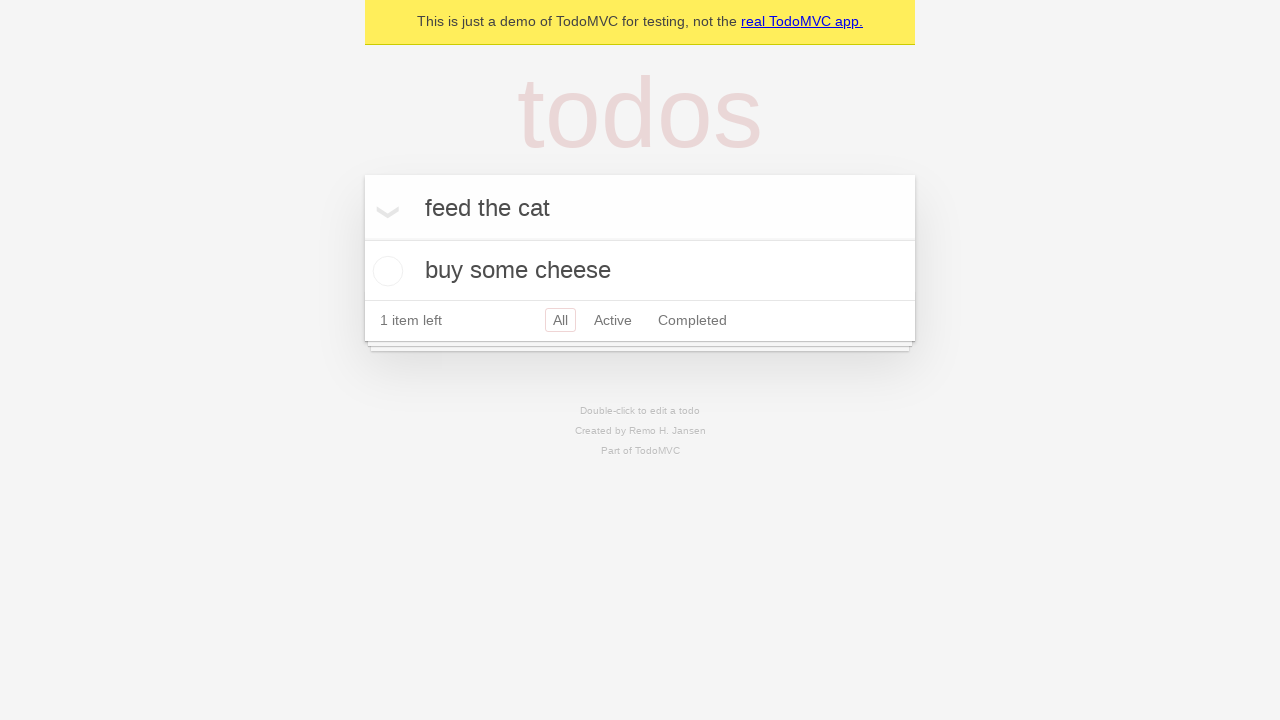

Pressed Enter to add second todo on .new-todo
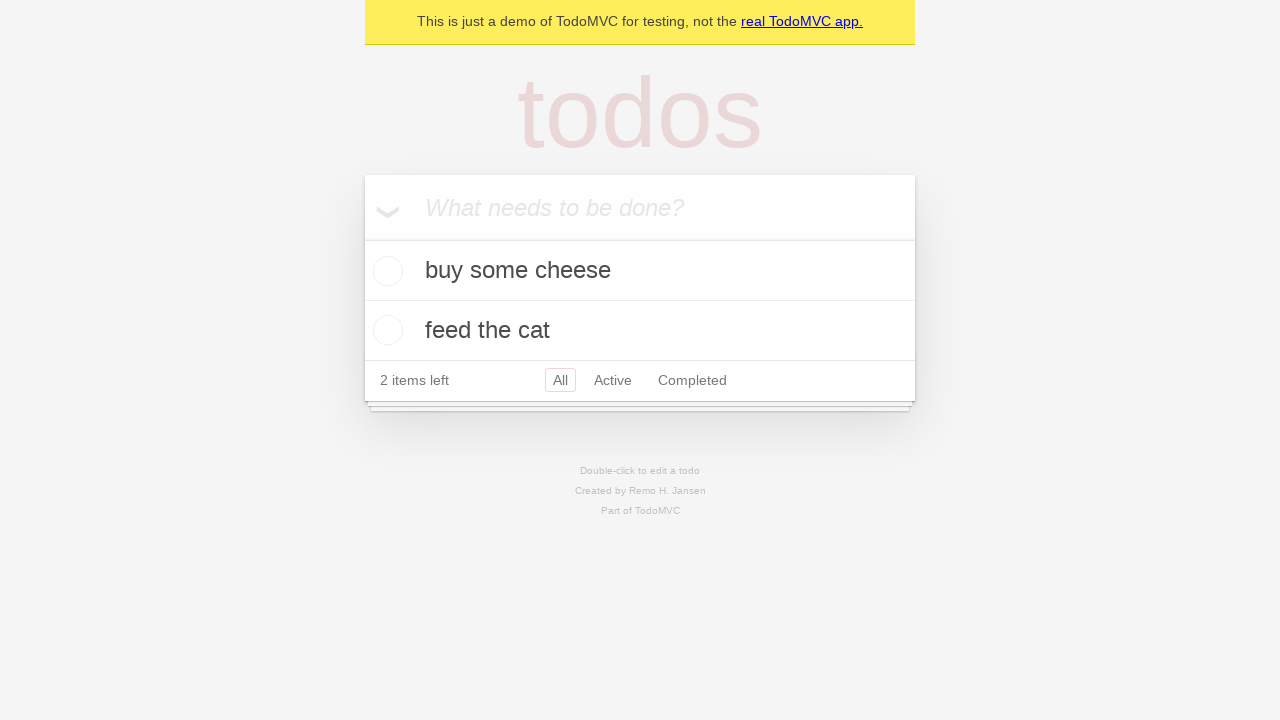

Filled new todo input with 'book a doctors appointment' on .new-todo
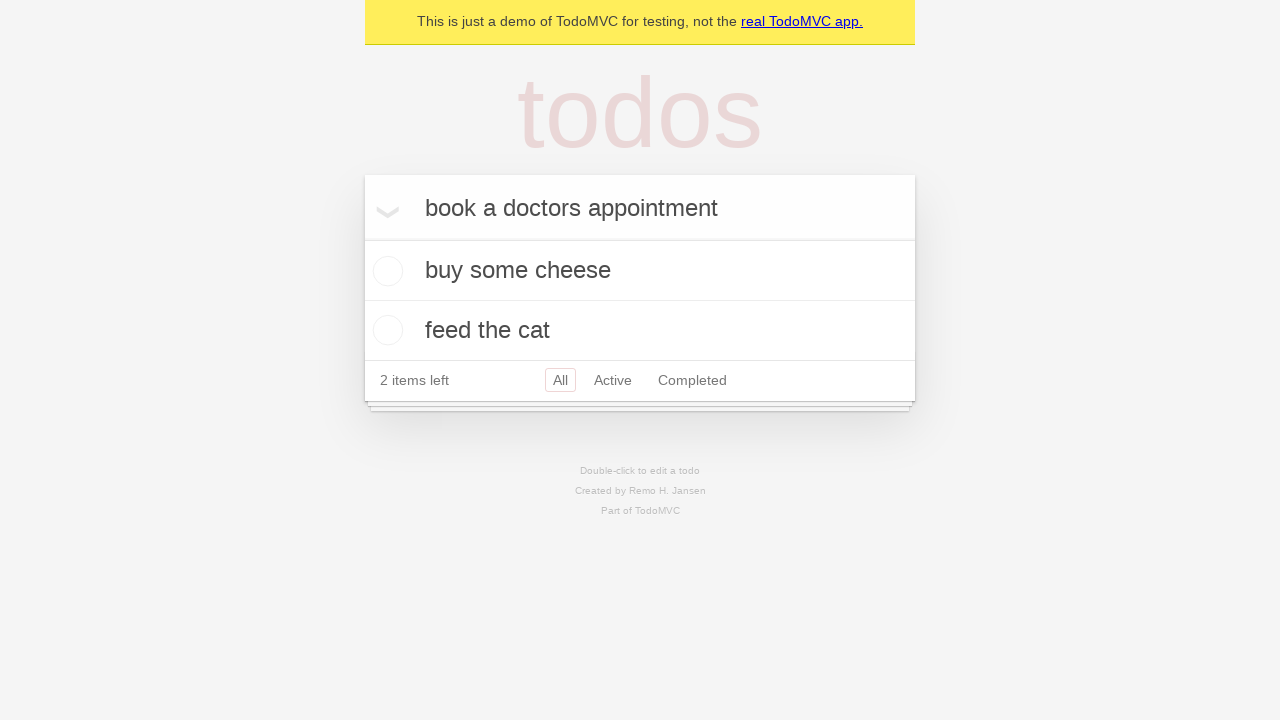

Pressed Enter to add third todo on .new-todo
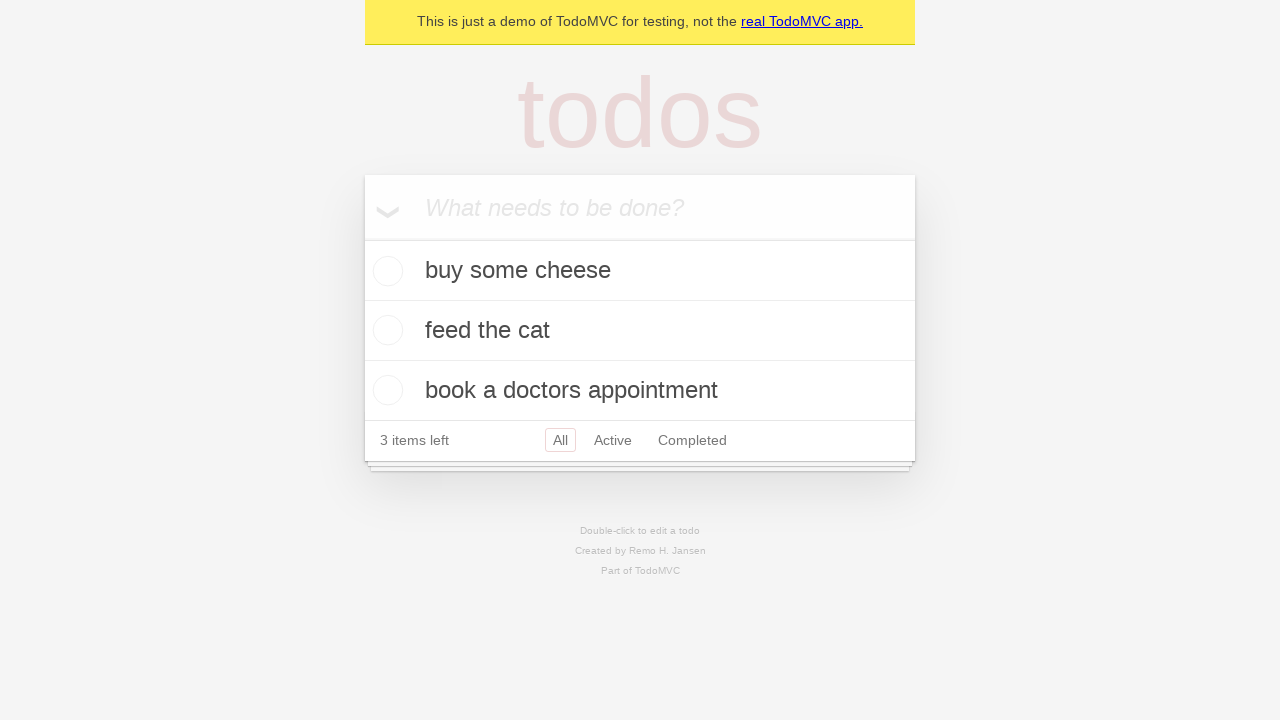

Checked the second todo item to mark it as completed at (385, 330) on .todo-list li .toggle >> nth=1
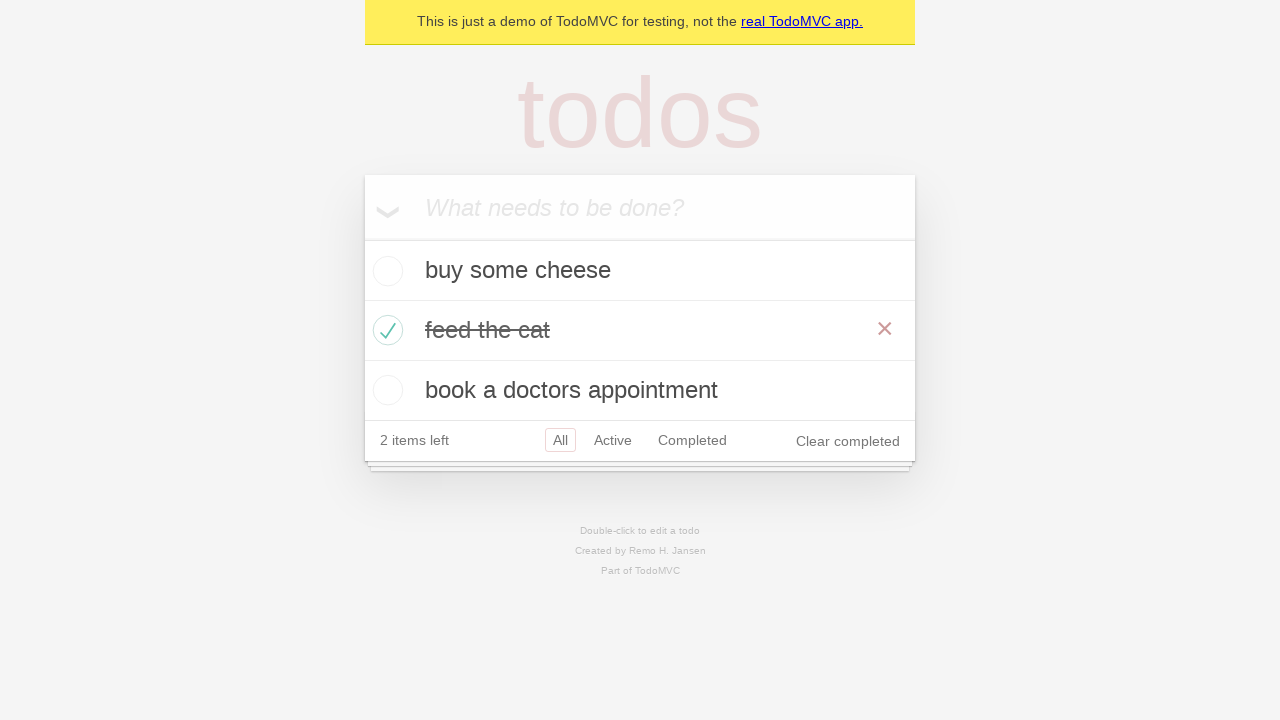

Clicked the Completed filter to display only completed items at (692, 440) on .filters >> text=Completed
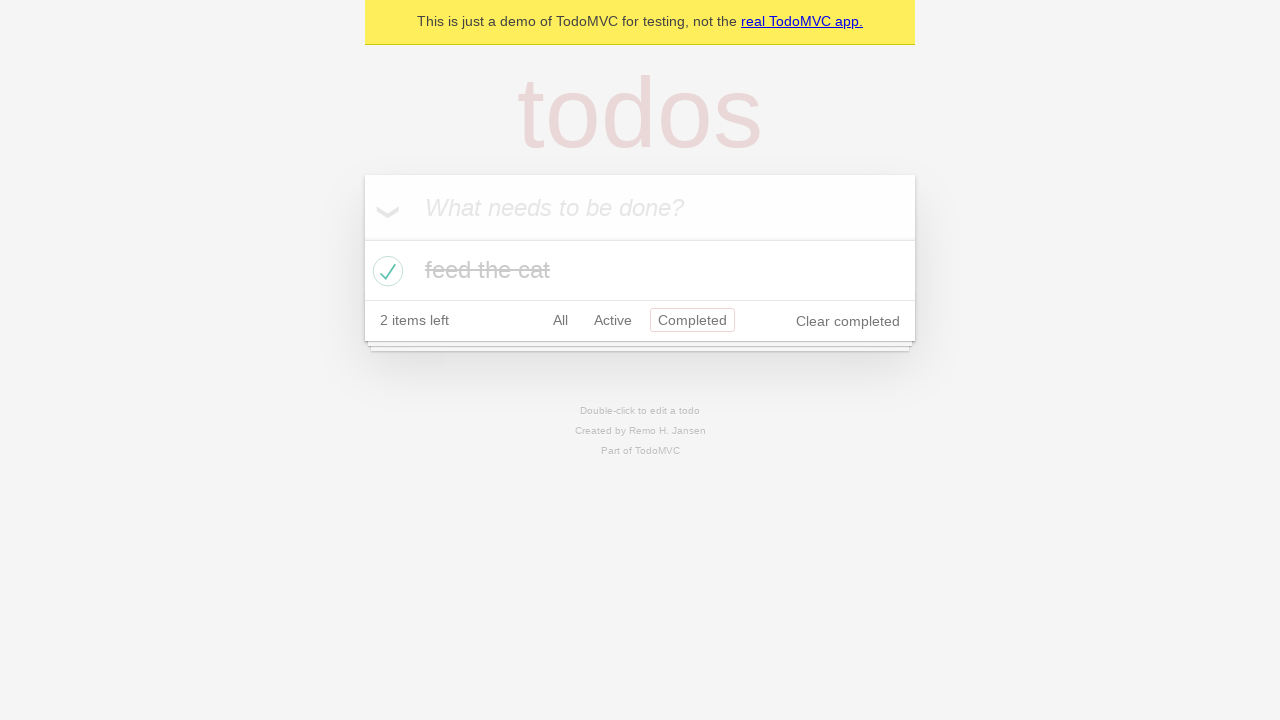

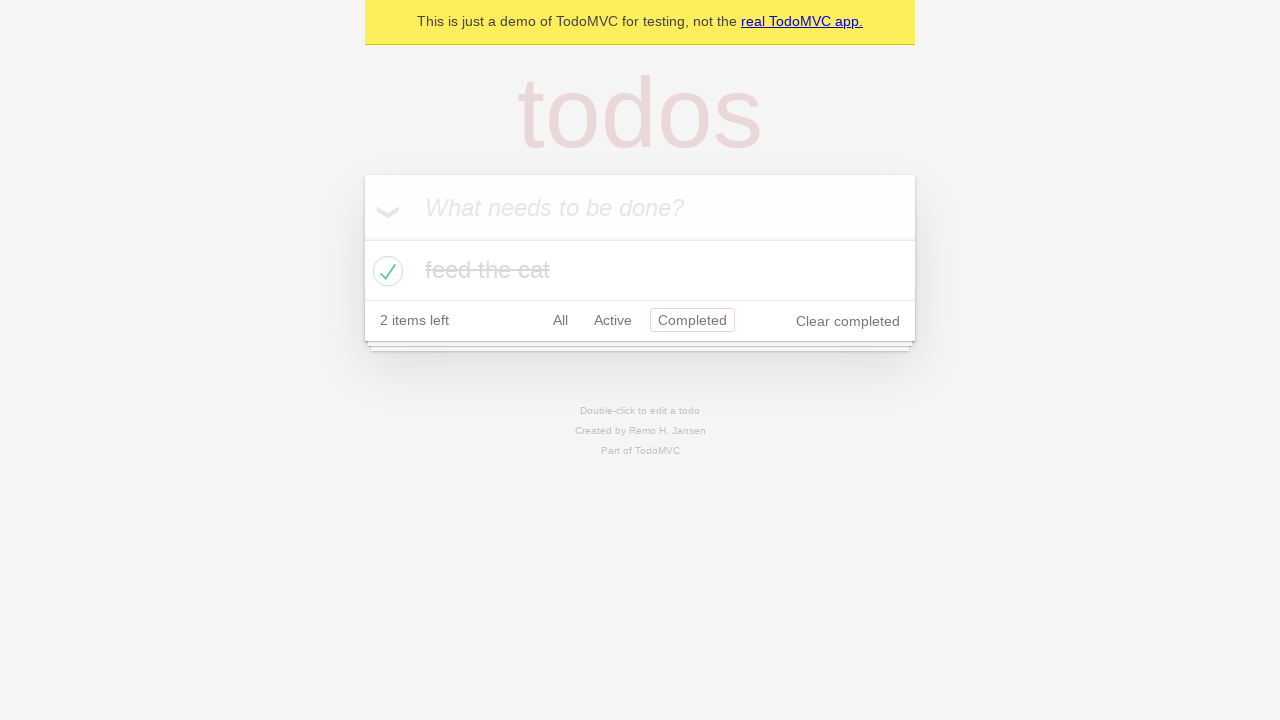